Tests double-click functionality by double-clicking on a div element and verifying its background color changes from blue to yellow.

Starting URL: http://api.jquery.com/dblclick/

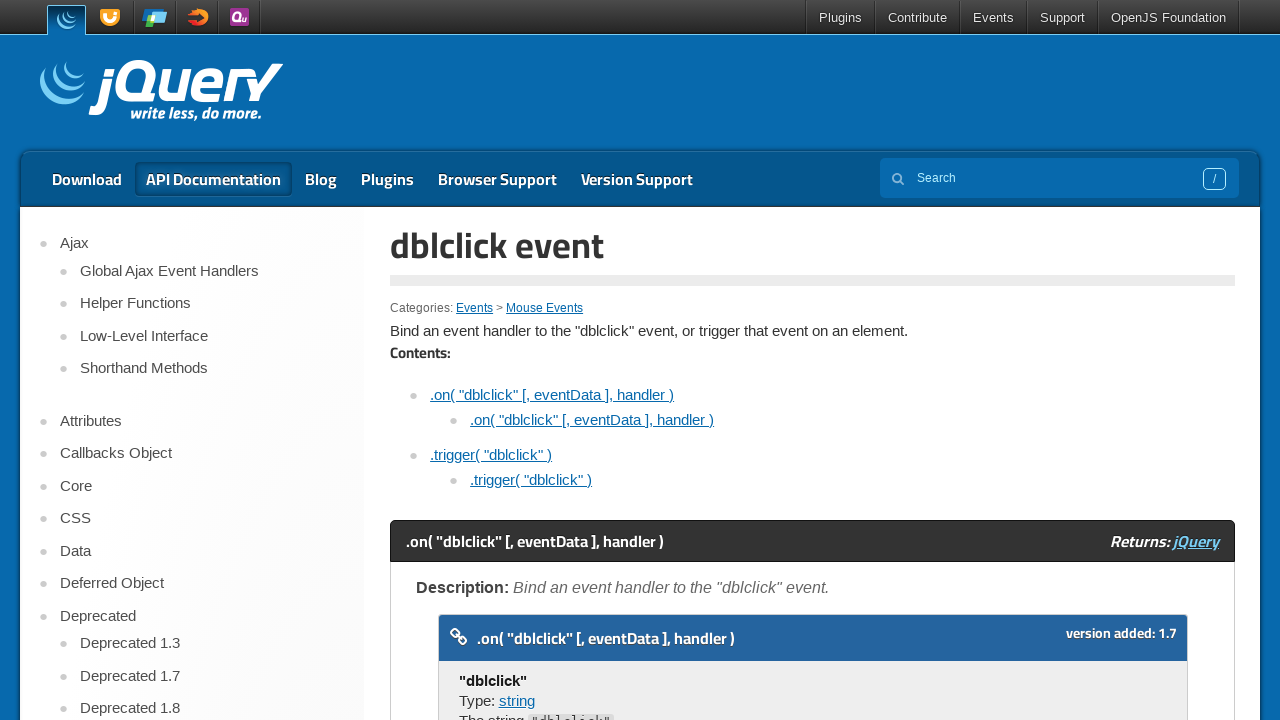

Located the iframe containing the double-click demo
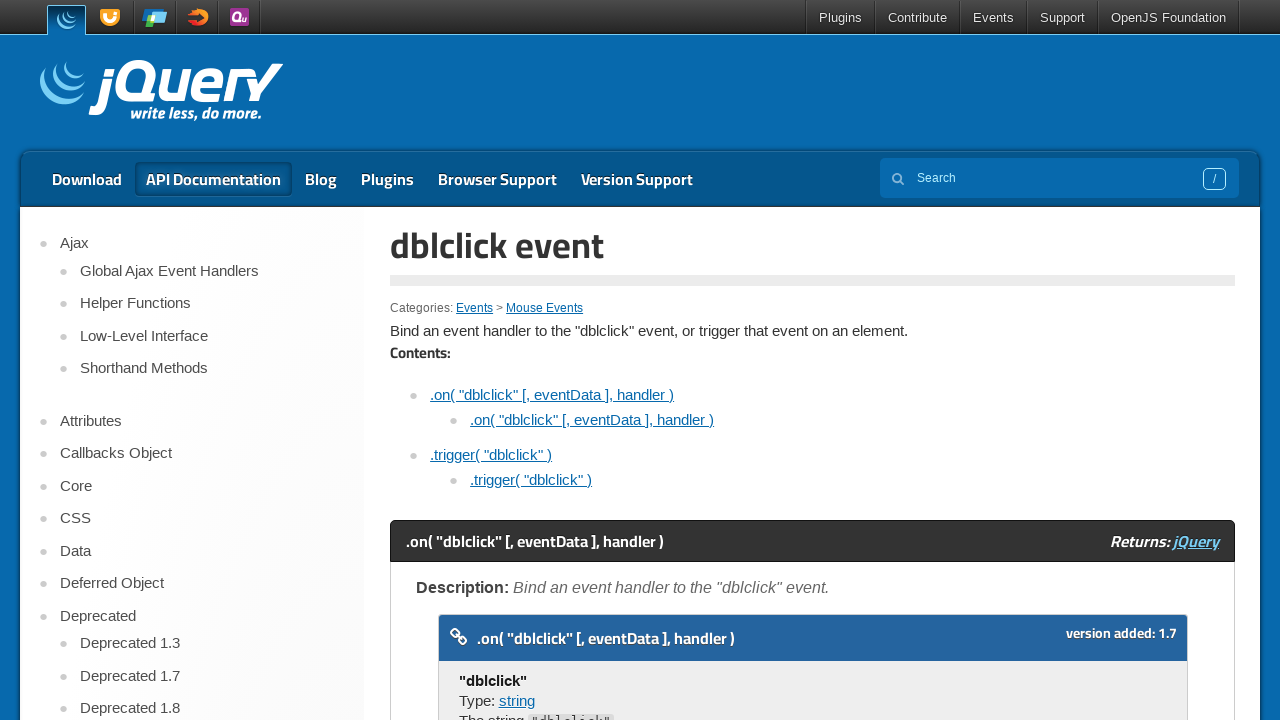

Located the div element to be double-clicked
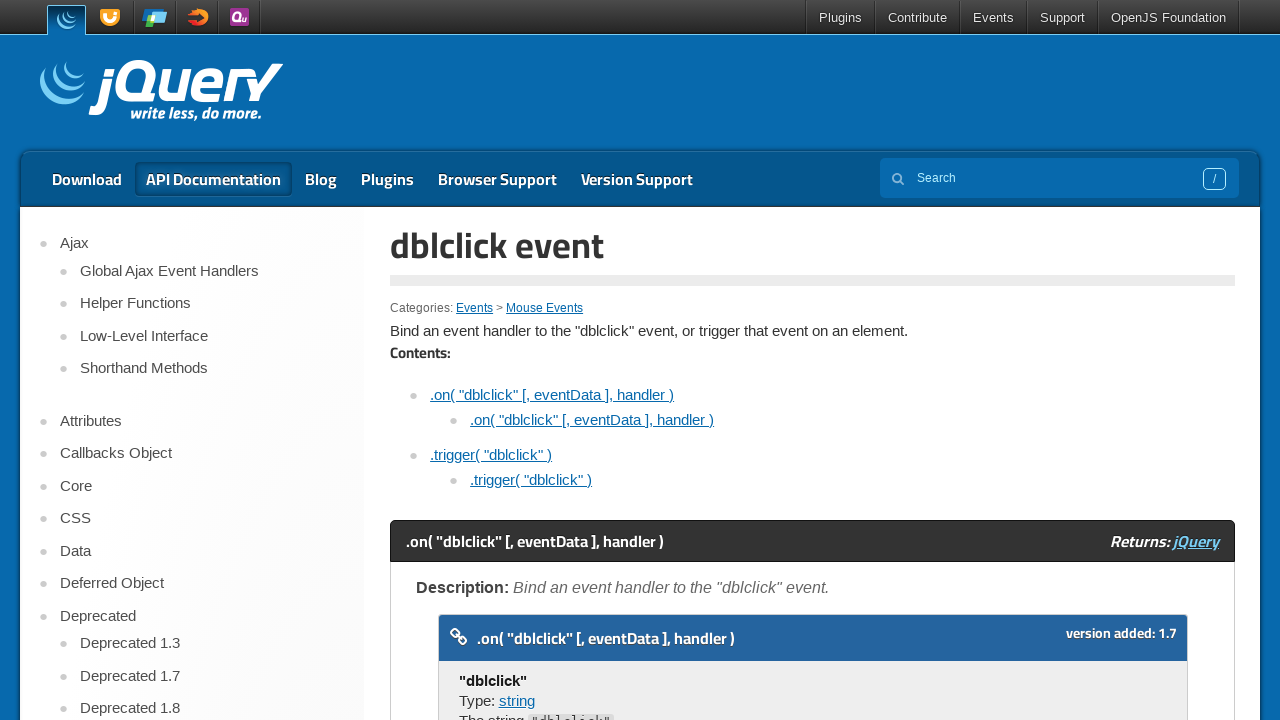

Hovered over span element at (481, 361) on iframe >> nth=0 >> internal:control=enter-frame >> span >> nth=0
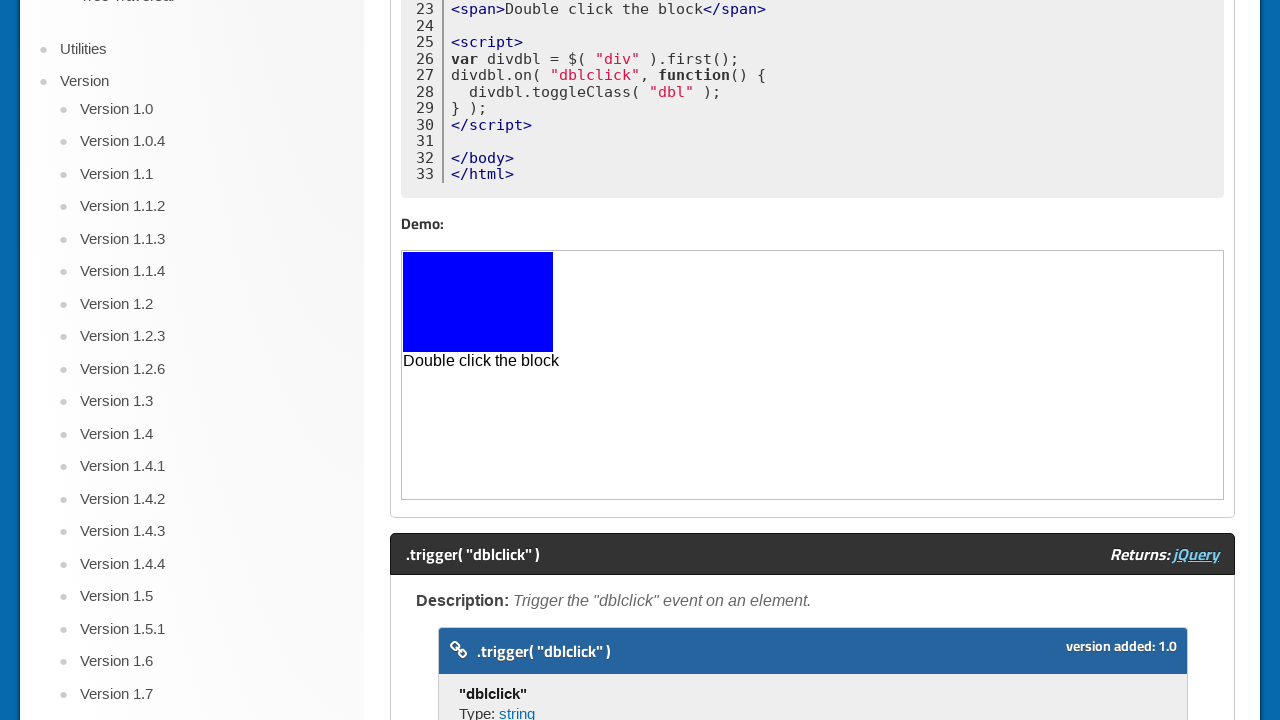

Double-clicked on the div element at (478, 302) on iframe >> nth=0 >> internal:control=enter-frame >> div >> nth=0
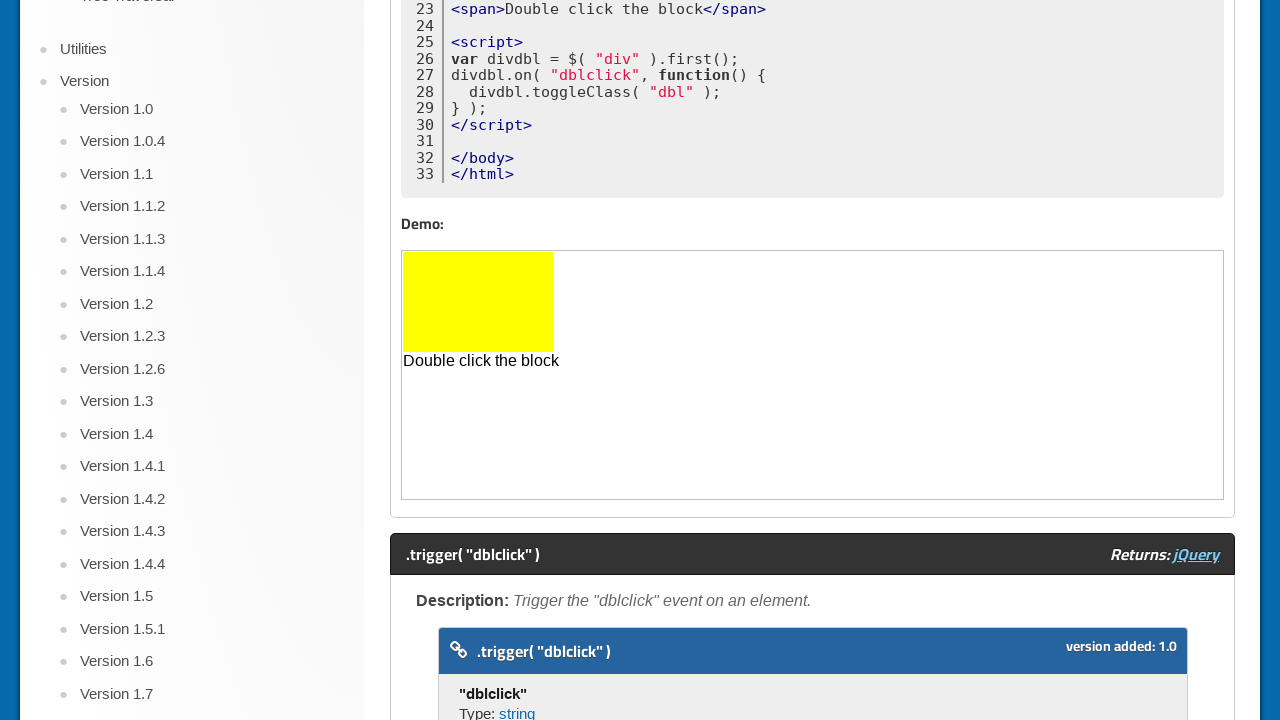

Waited 500ms for background color to change from blue to yellow
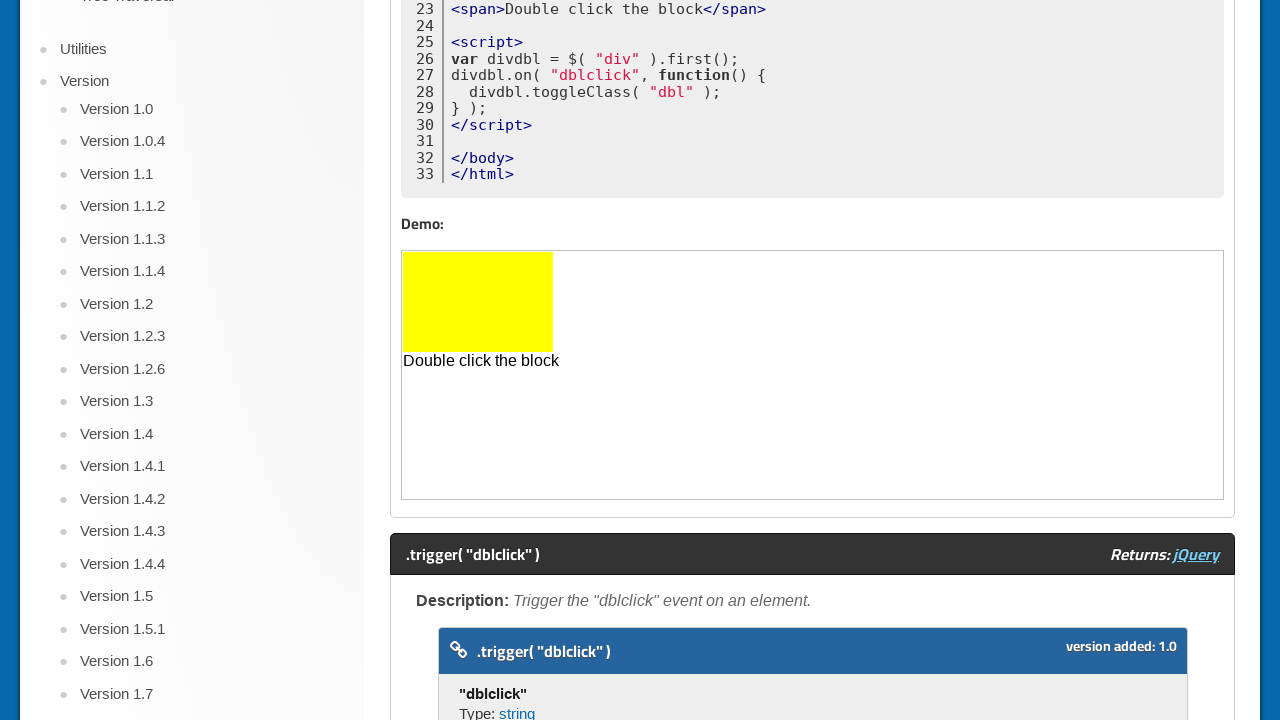

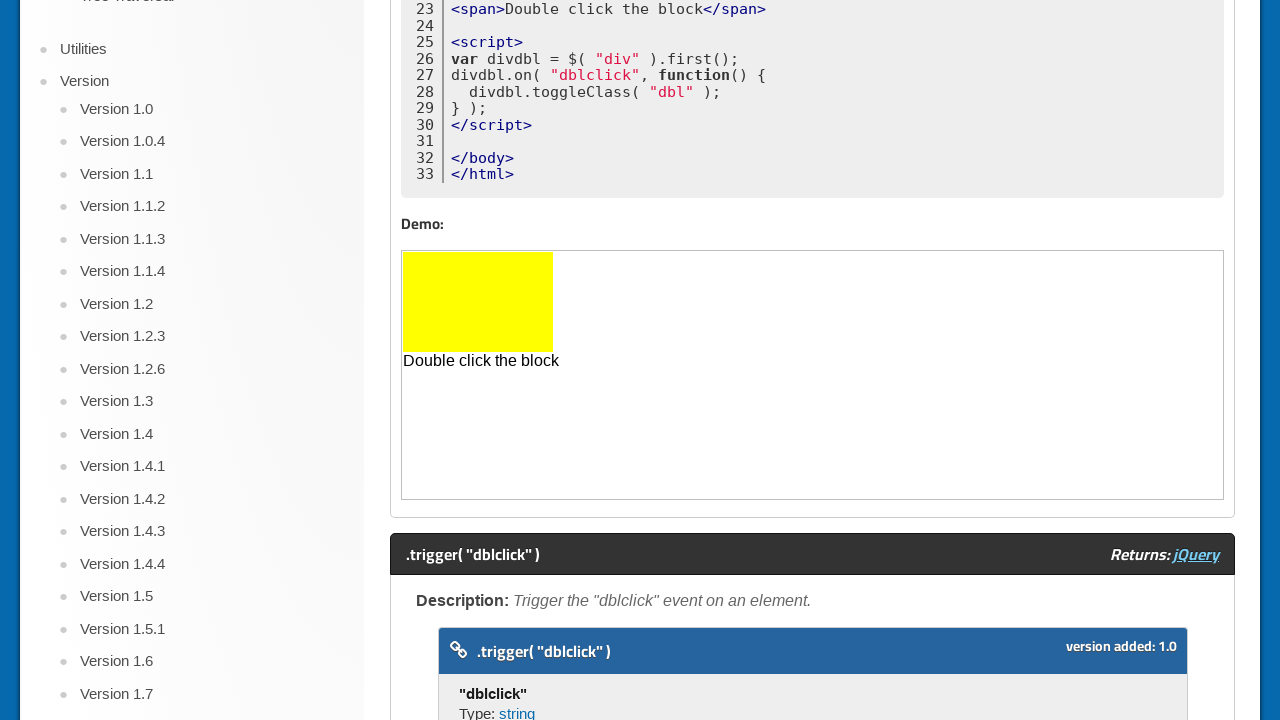